Tests JavaScript alert handling by interacting with different types of alerts - simple alert, confirm dialog, and prompt dialog

Starting URL: https://the-internet.herokuapp.com/javascript_alerts

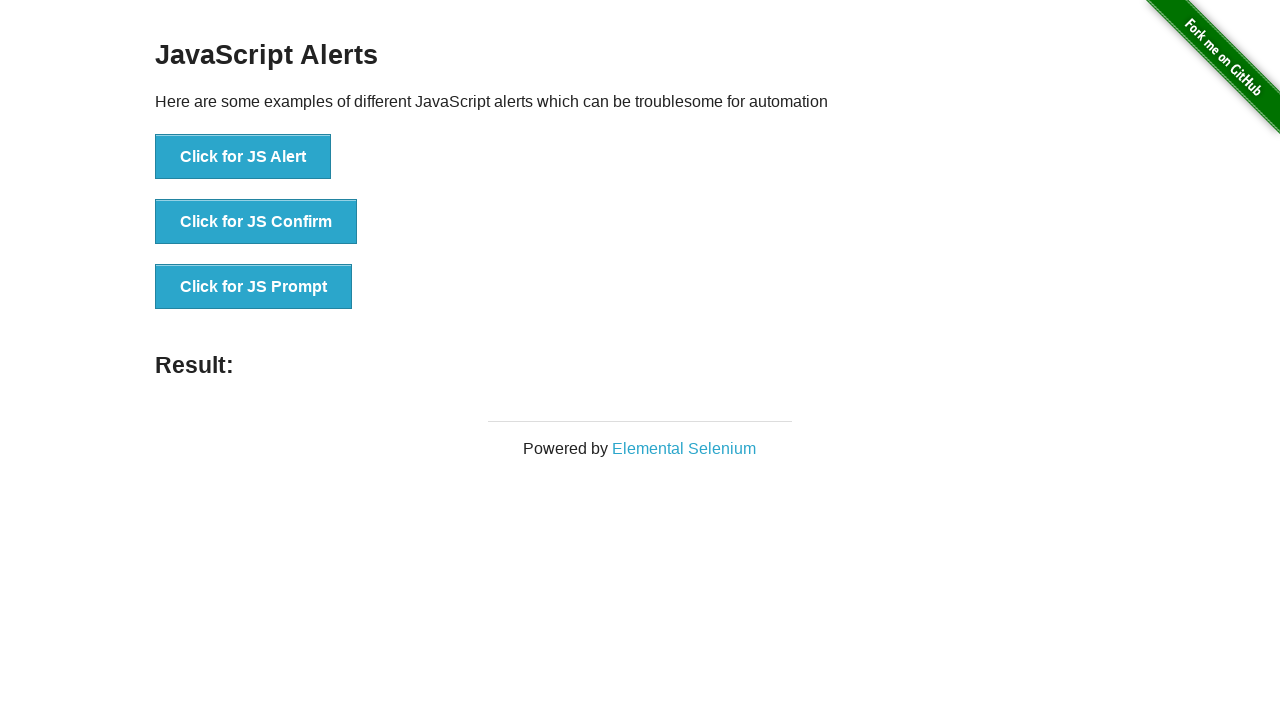

Clicked button to trigger JavaScript alert at (243, 157) on xpath=//button[text()='Click for JS Alert']
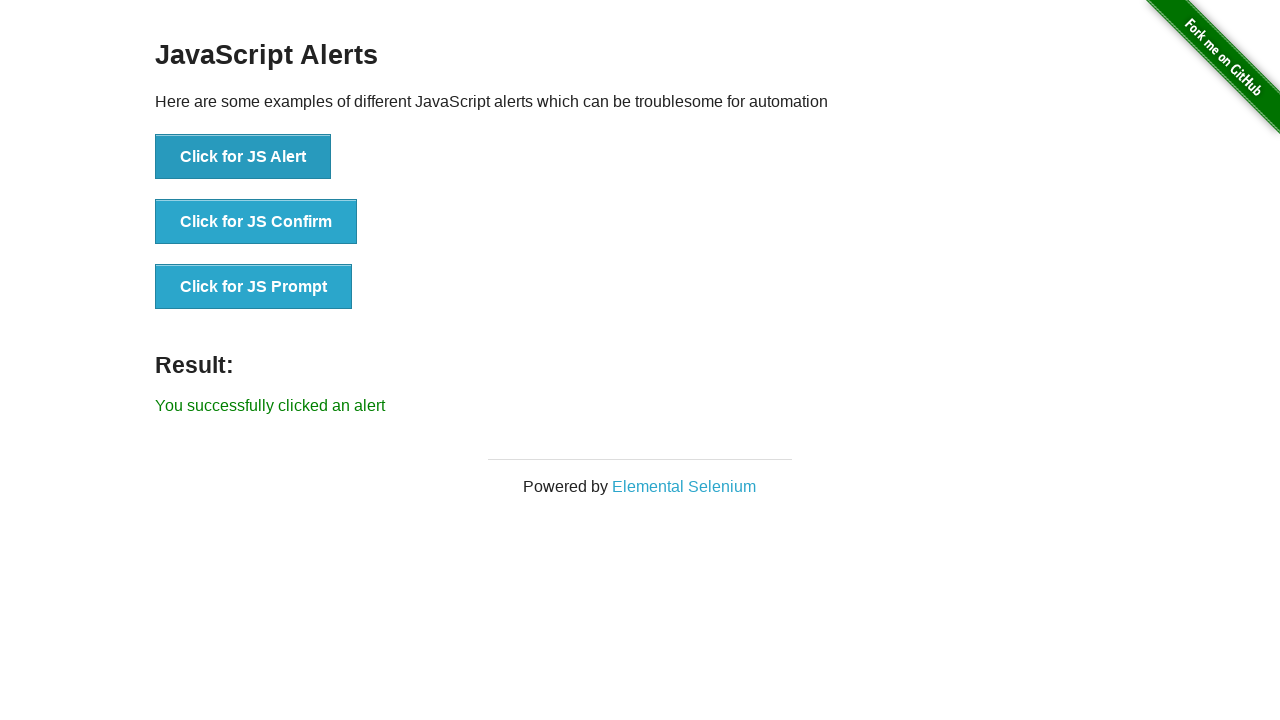

Set up handler to accept JavaScript alert
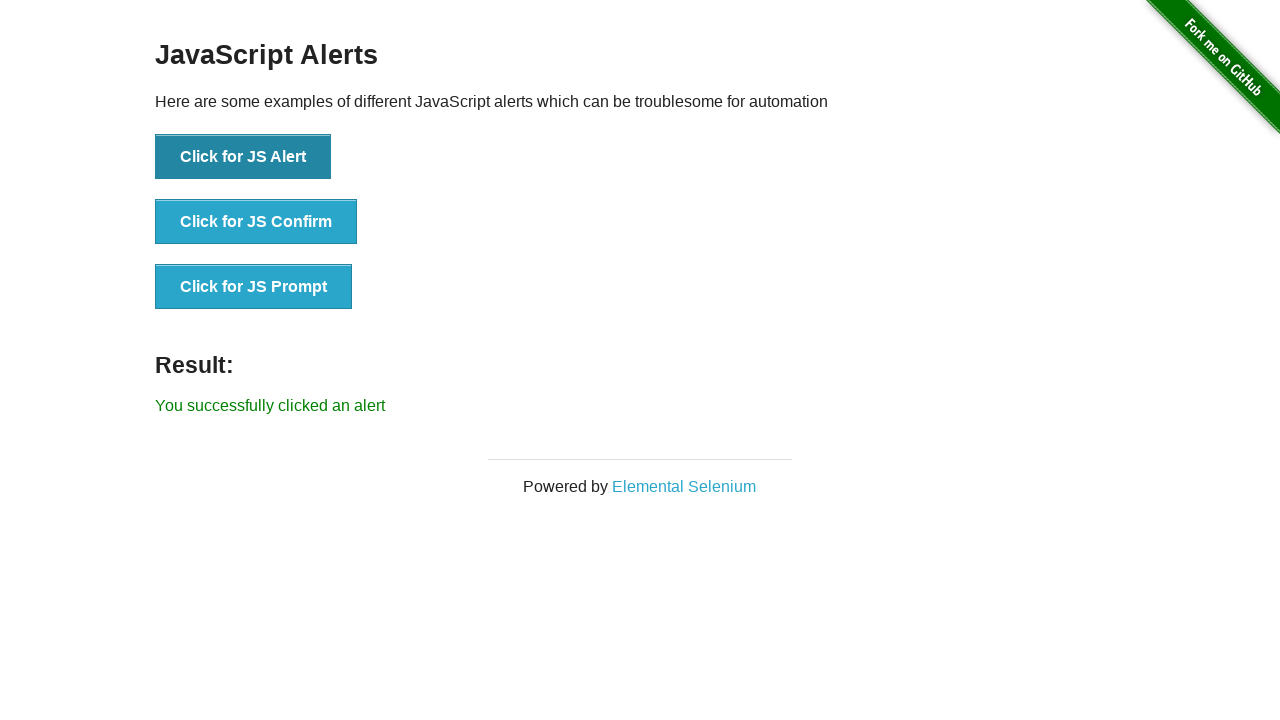

Clicked button to trigger JavaScript confirm dialog at (256, 222) on xpath=//button[text()='Click for JS Confirm']
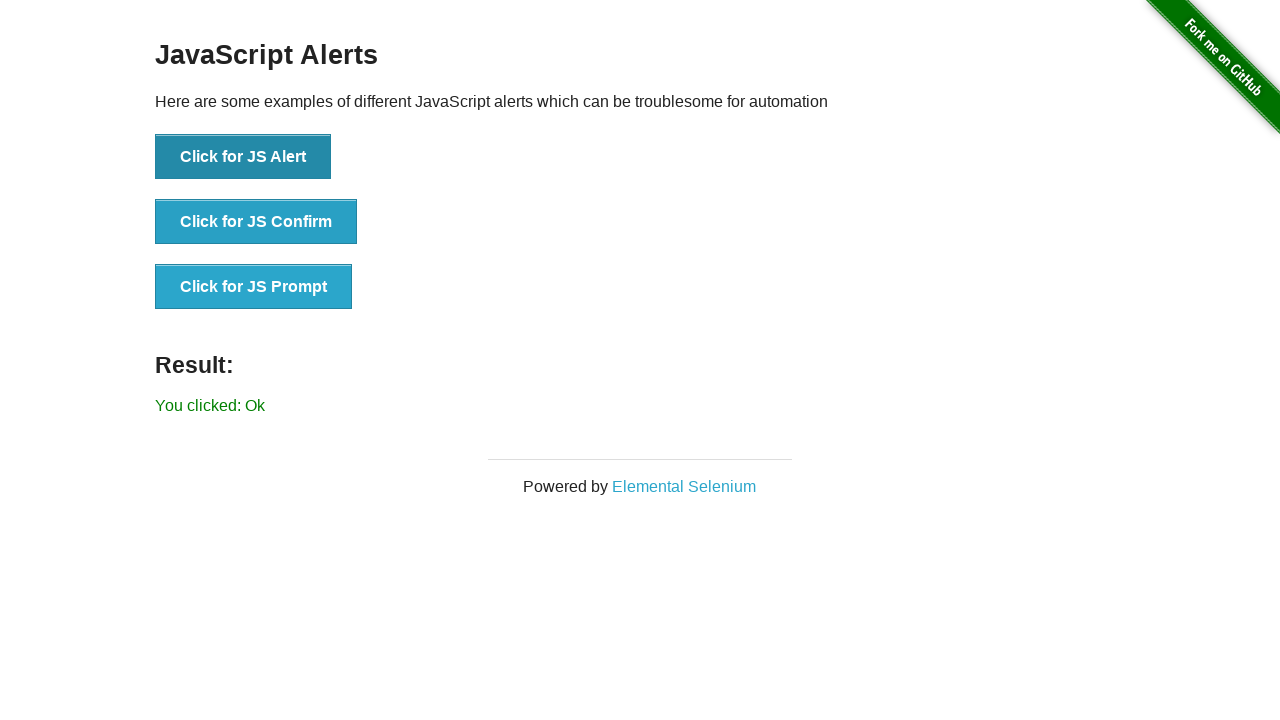

Set up handler to dismiss JavaScript confirm dialog
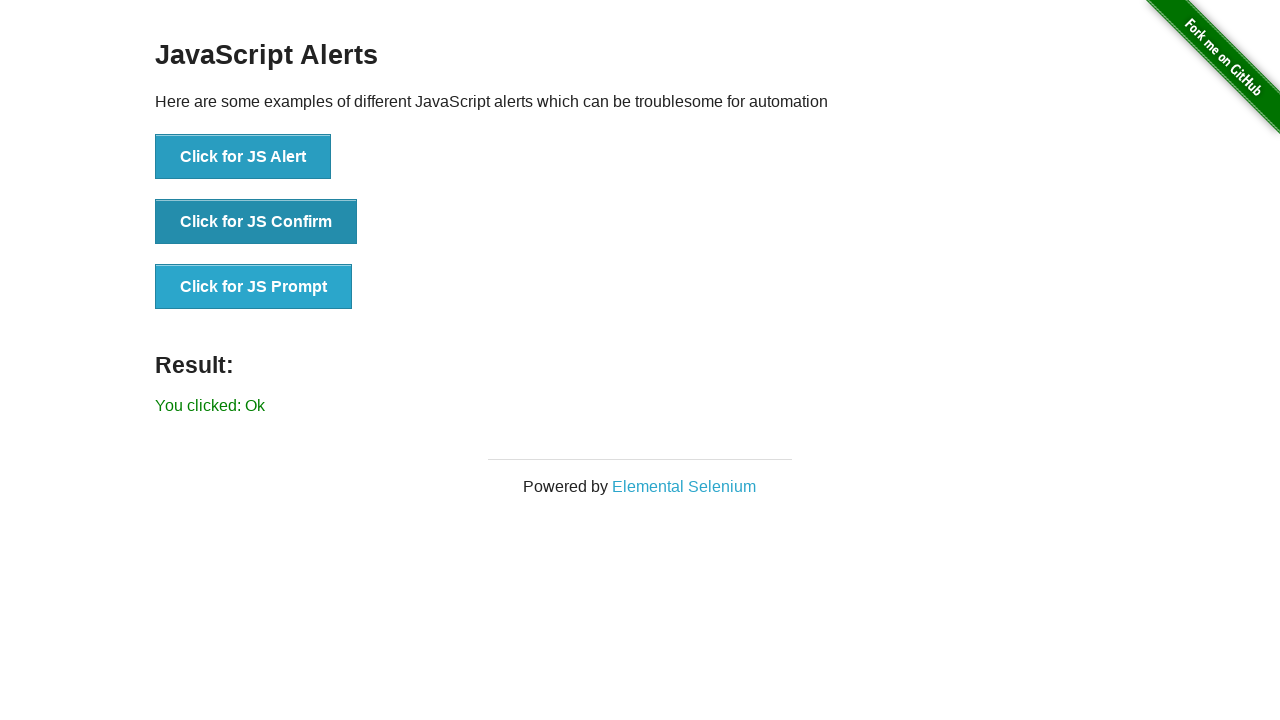

Clicked button to trigger JavaScript prompt dialog at (254, 287) on xpath=//button[text()='Click for JS Prompt']
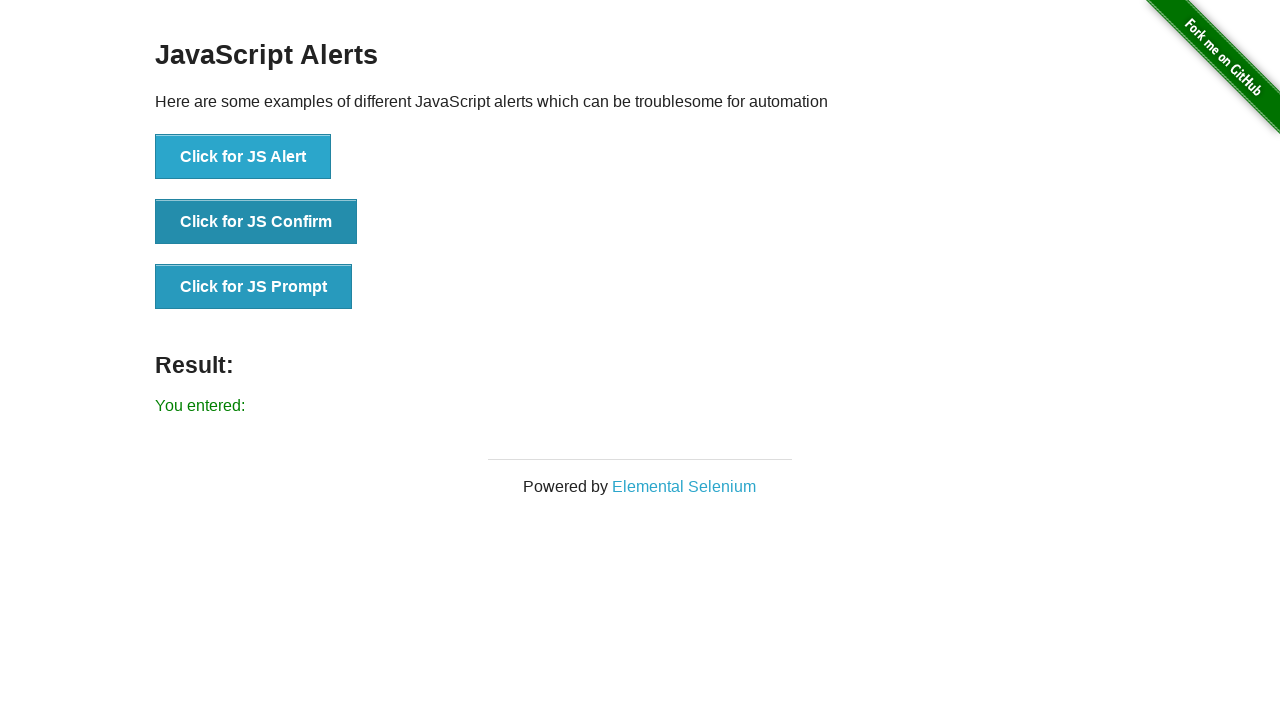

Set up handler to enter 'Hello' and accept JavaScript prompt dialog
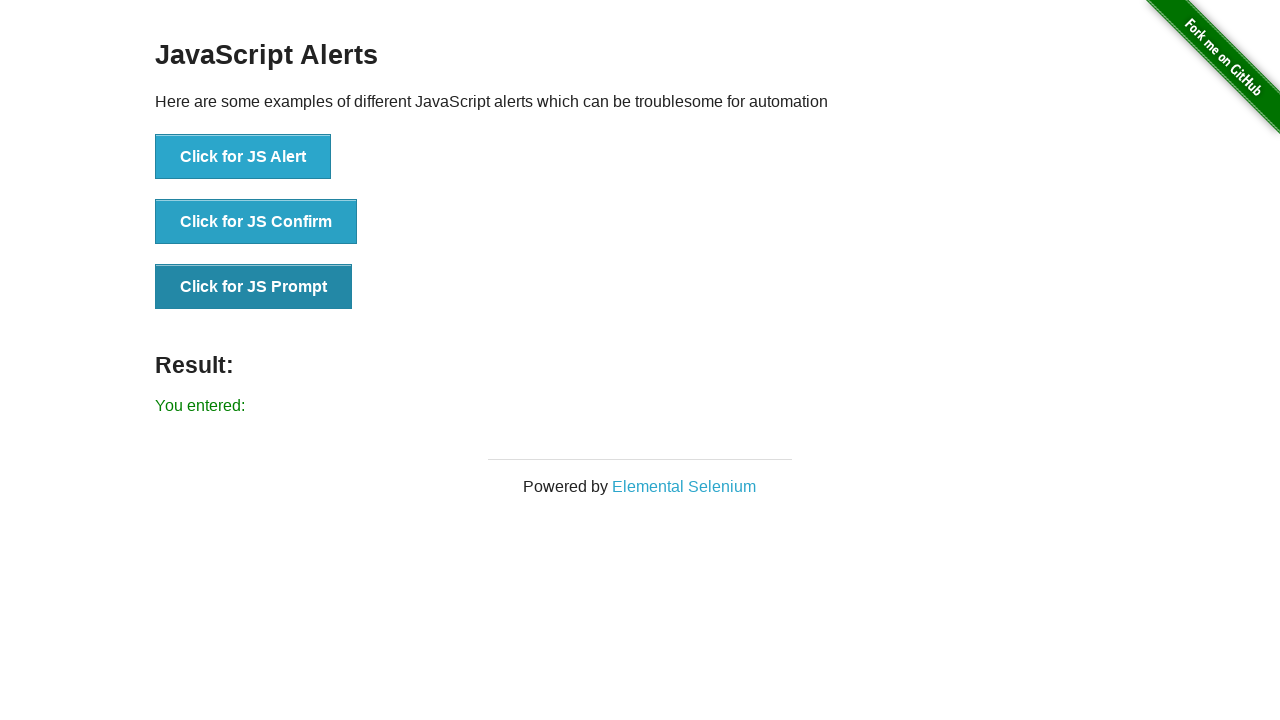

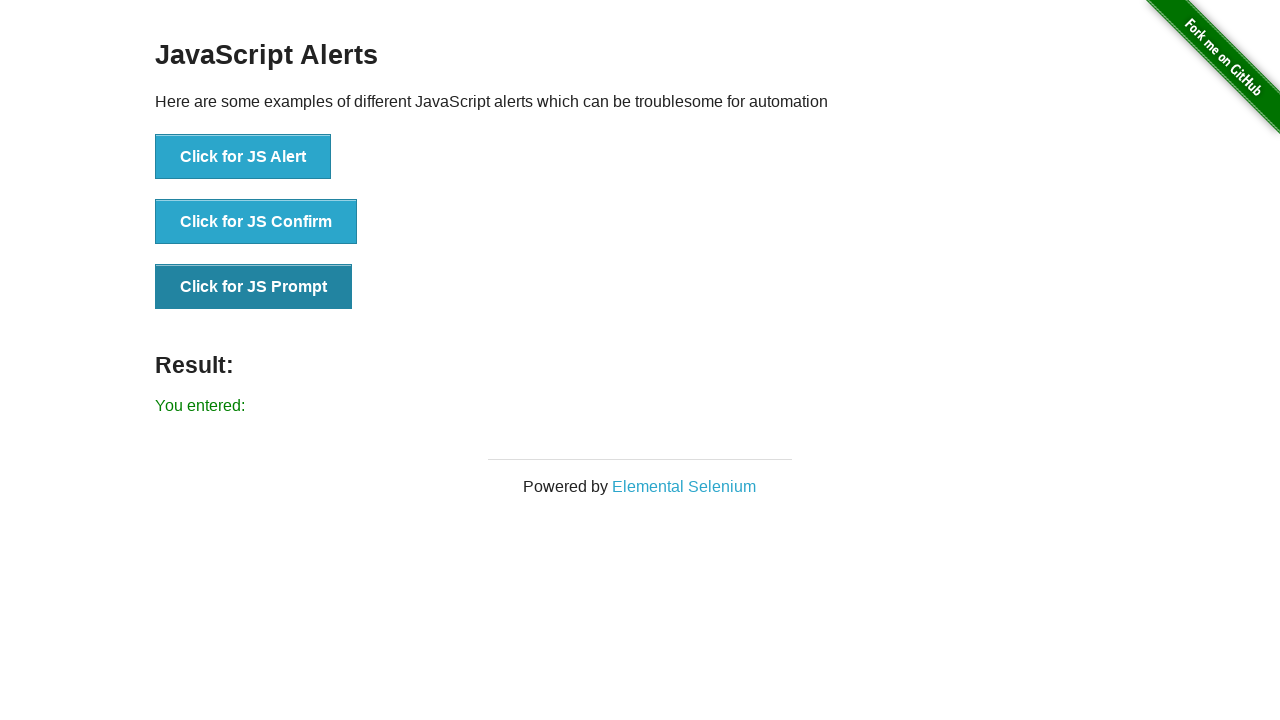